Tests the email subscription feature by entering an email address in the subscription form and verifying the success message appears

Starting URL: https://automationexercise.com/

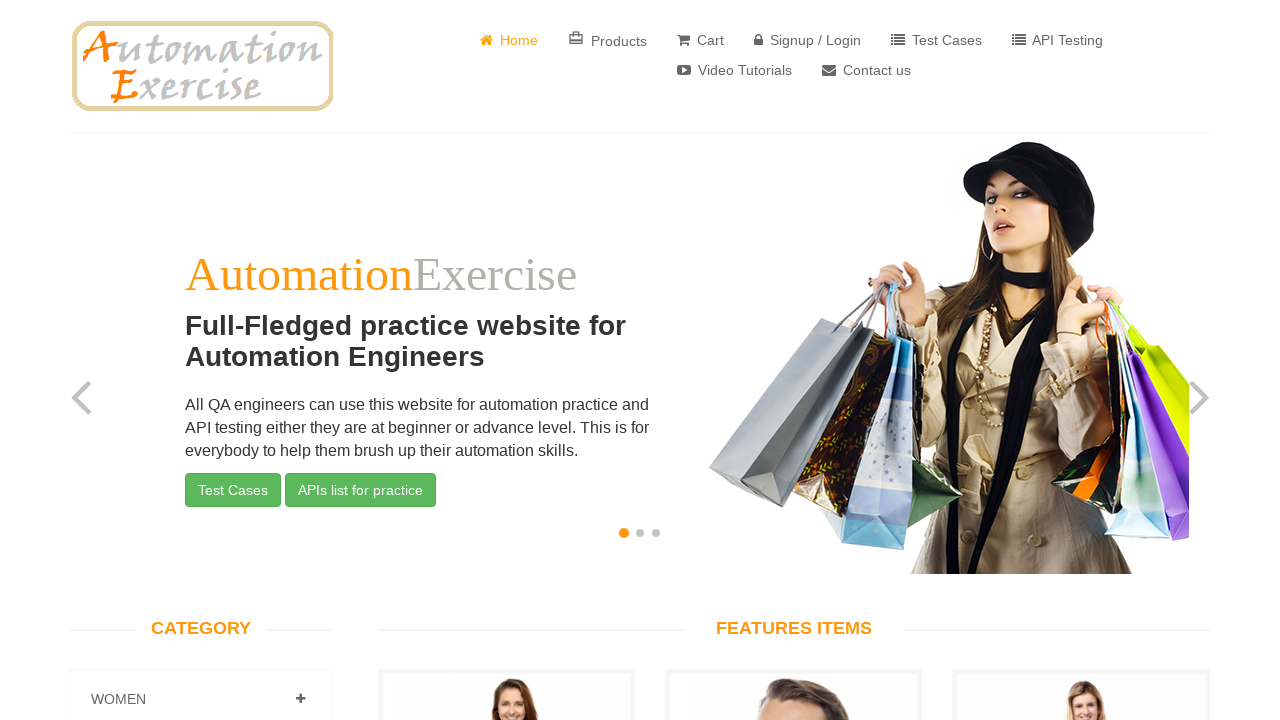

Scrolled to subscription email field
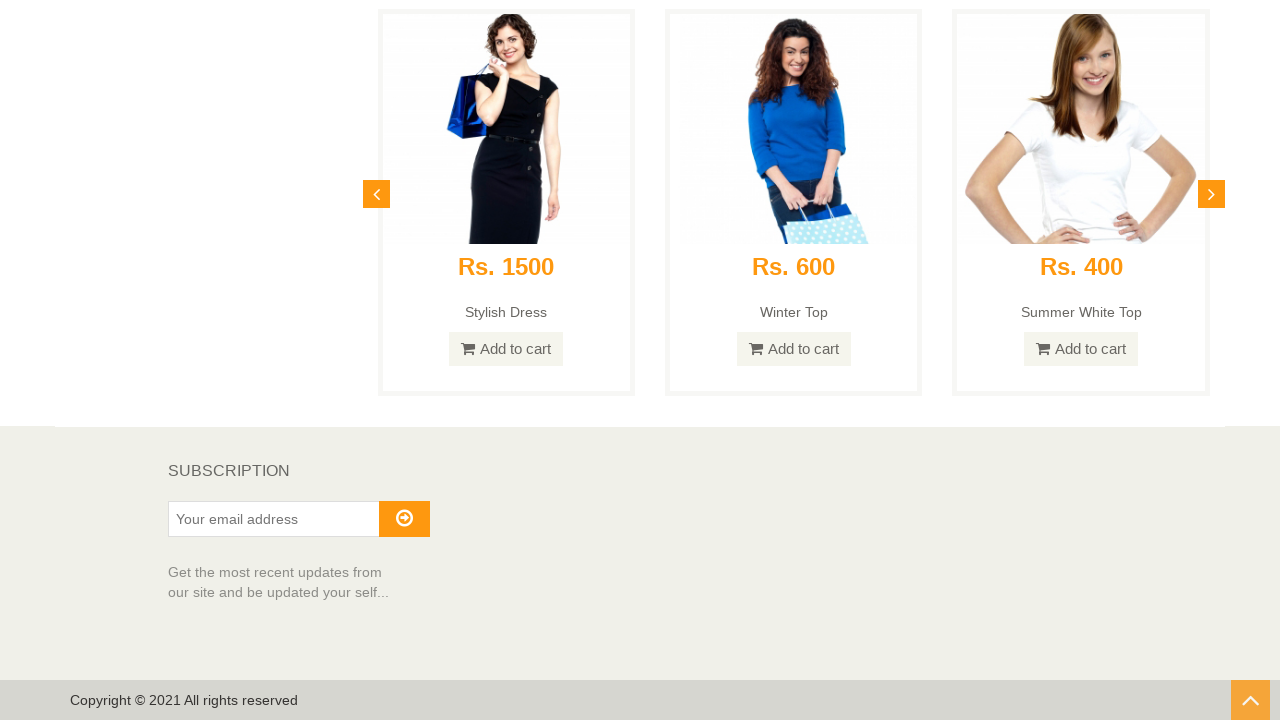

Entered email address 'testuser7842@example.com' in subscription field on #susbscribe_email
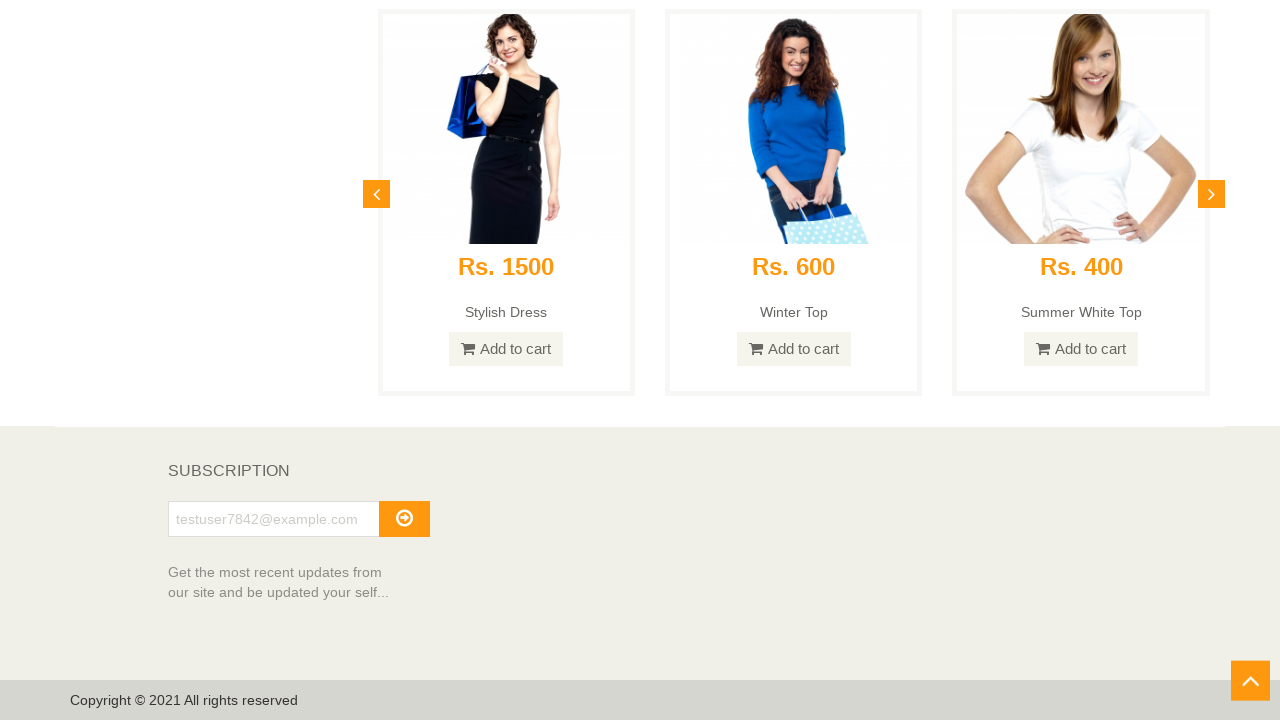

Clicked subscribe button at (404, 519) on #subscribe
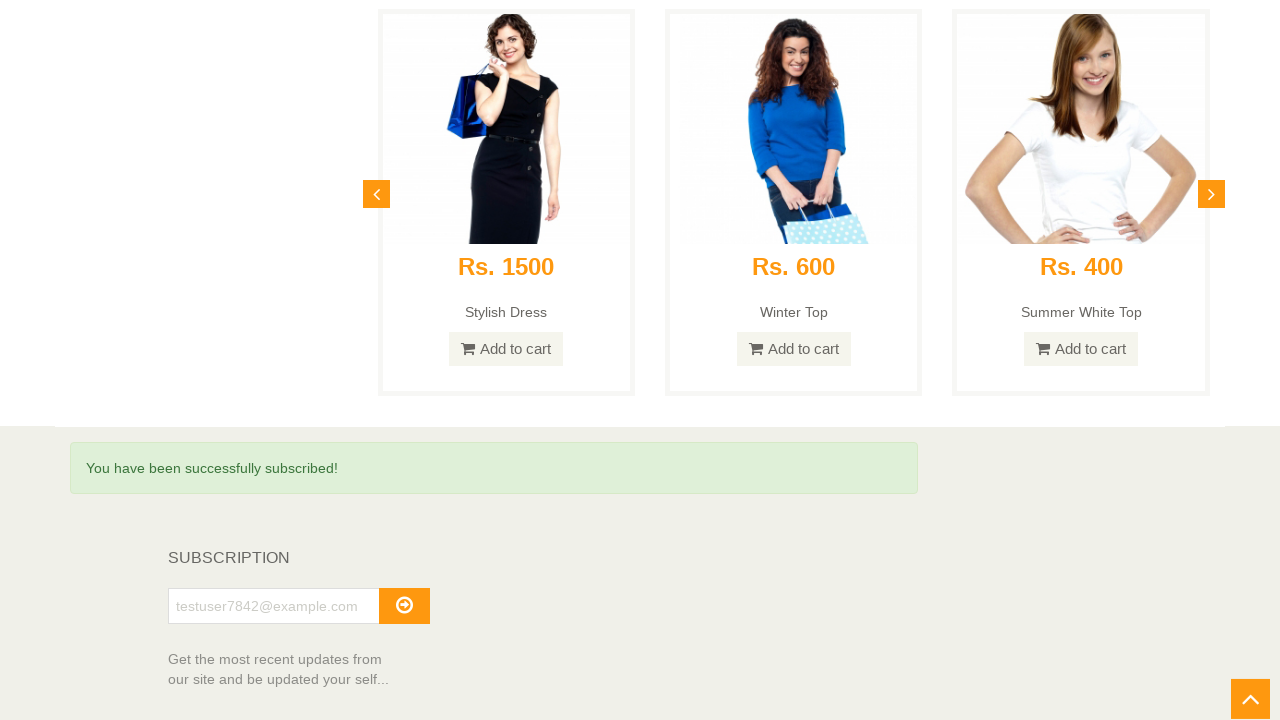

Success message appeared confirming email subscription
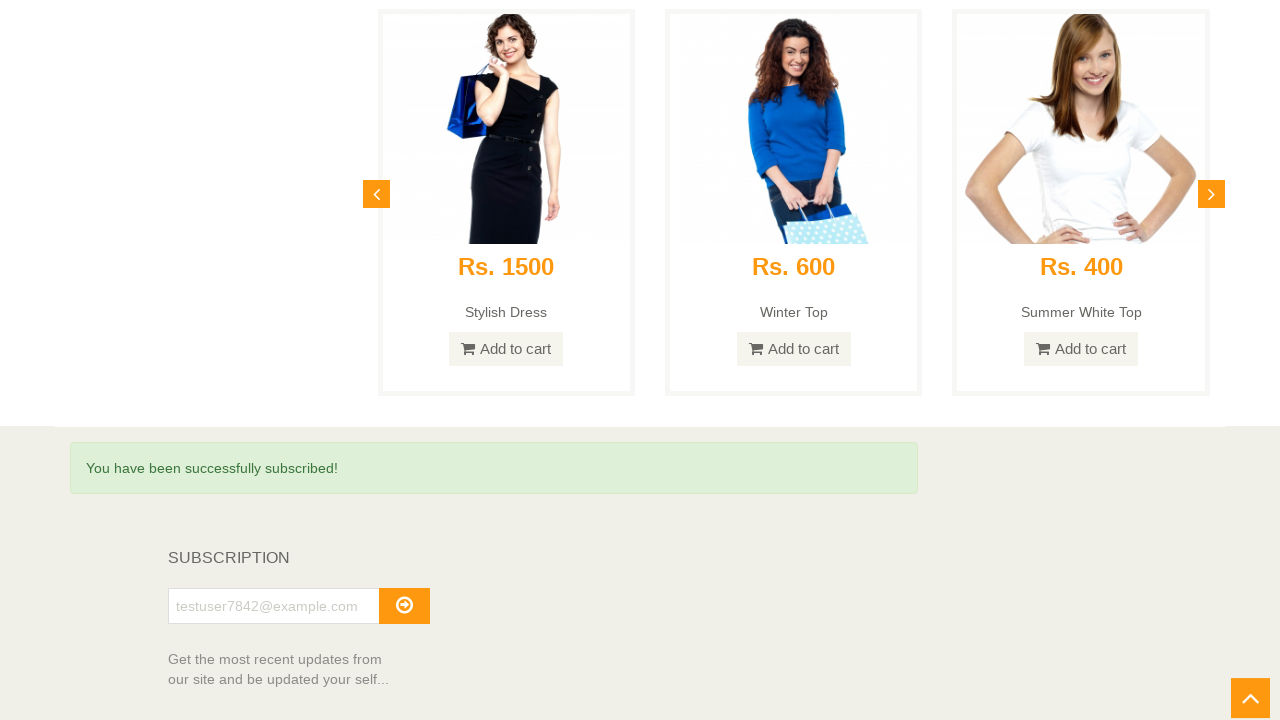

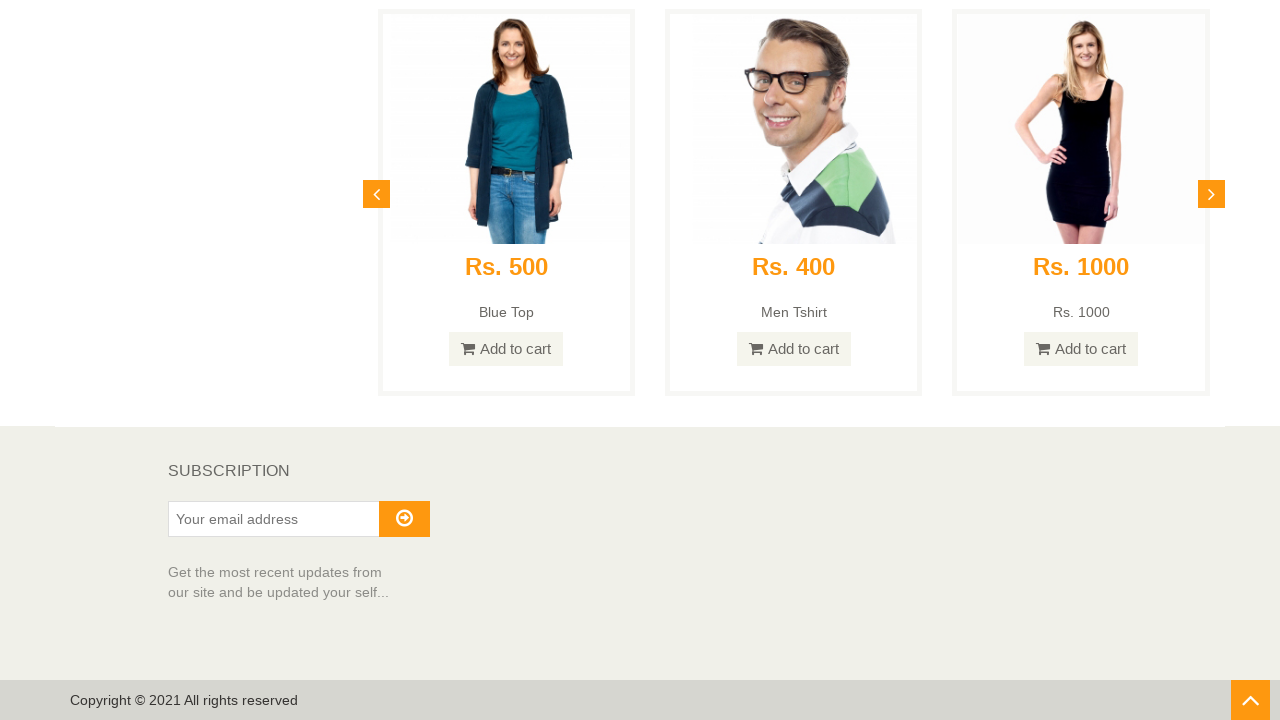